Tests JavaScript alert handling by clicking a button that triggers an alert and then accepting the alert dialog

Starting URL: https://the-internet.herokuapp.com/javascript_alerts

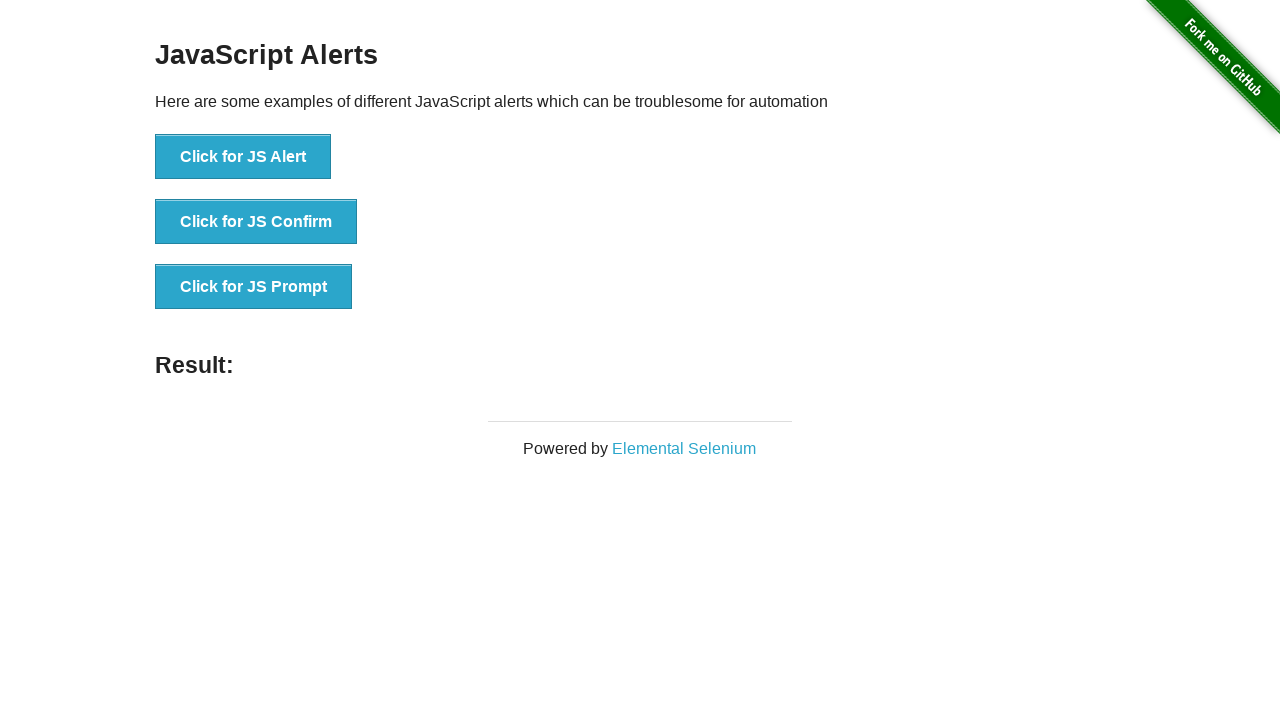

Clicked the first alert button to trigger JavaScript alert at (243, 157) on xpath=//*[@id='content']/div/ul/li[1]/button
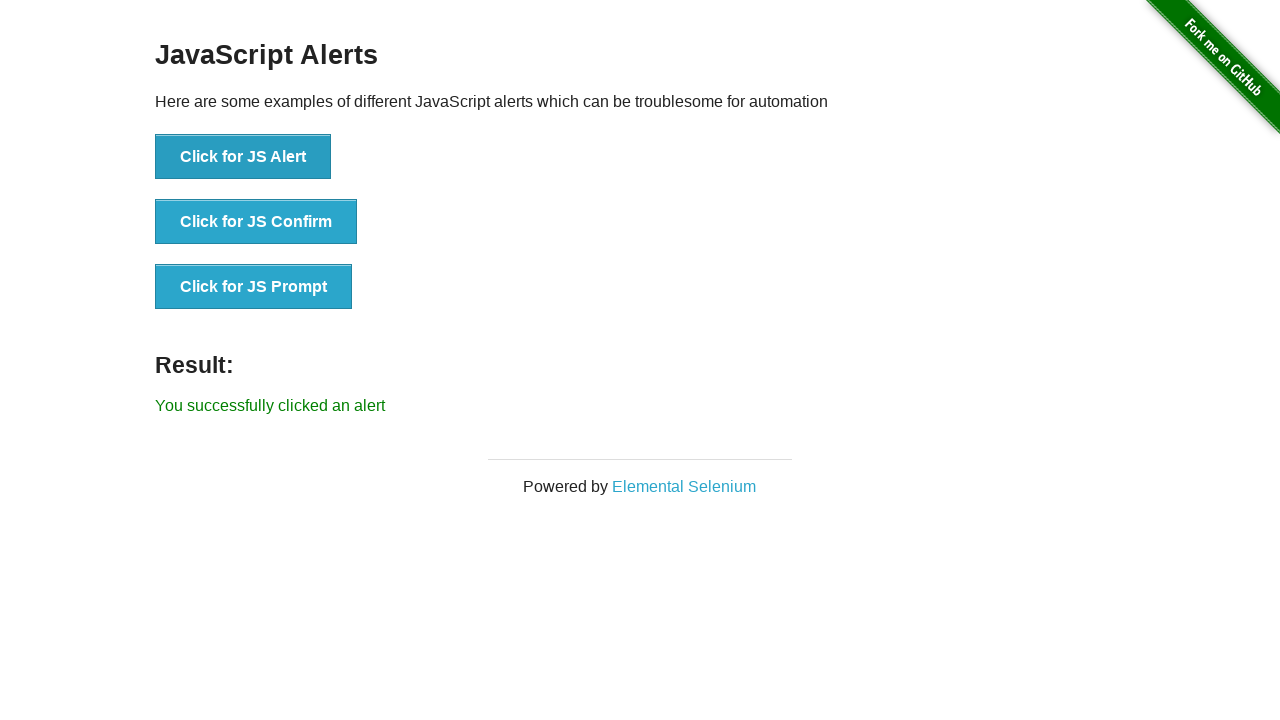

Set up dialog handler to accept alerts
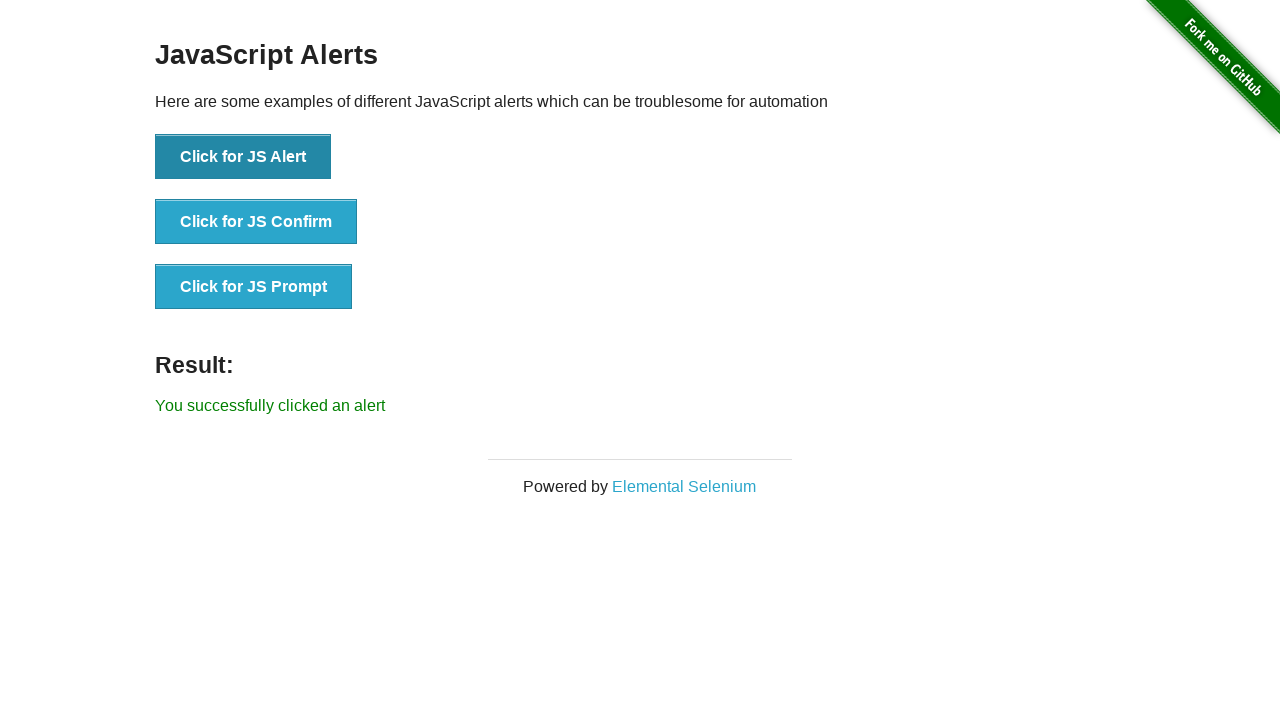

Clicked the alert button again with dialog handler active at (243, 157) on xpath=//*[@id='content']/div/ul/li[1]/button
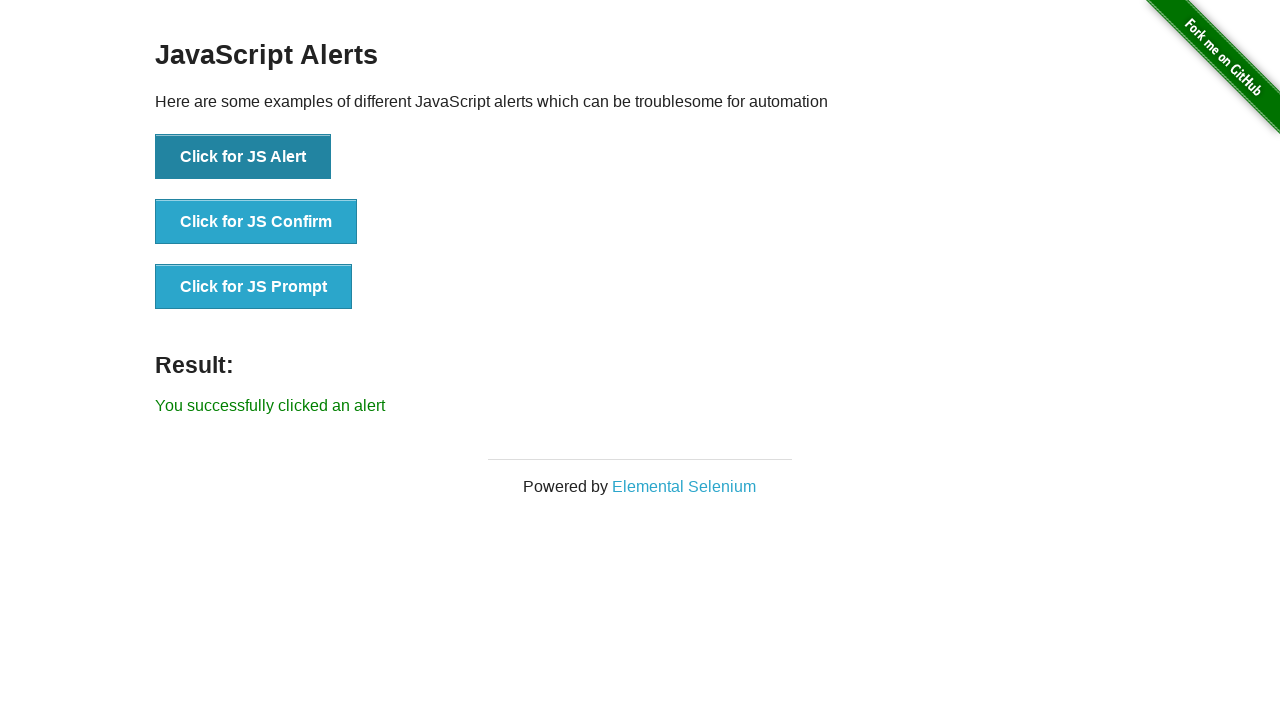

Alert result text appeared on page
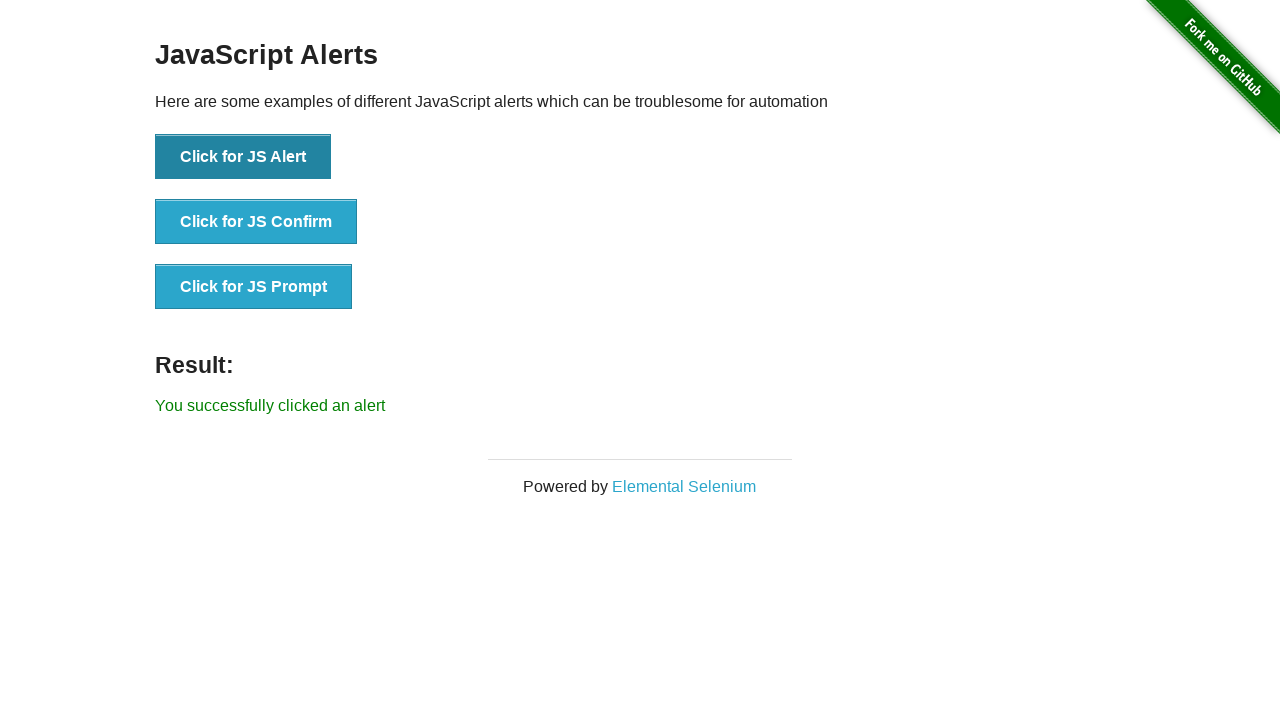

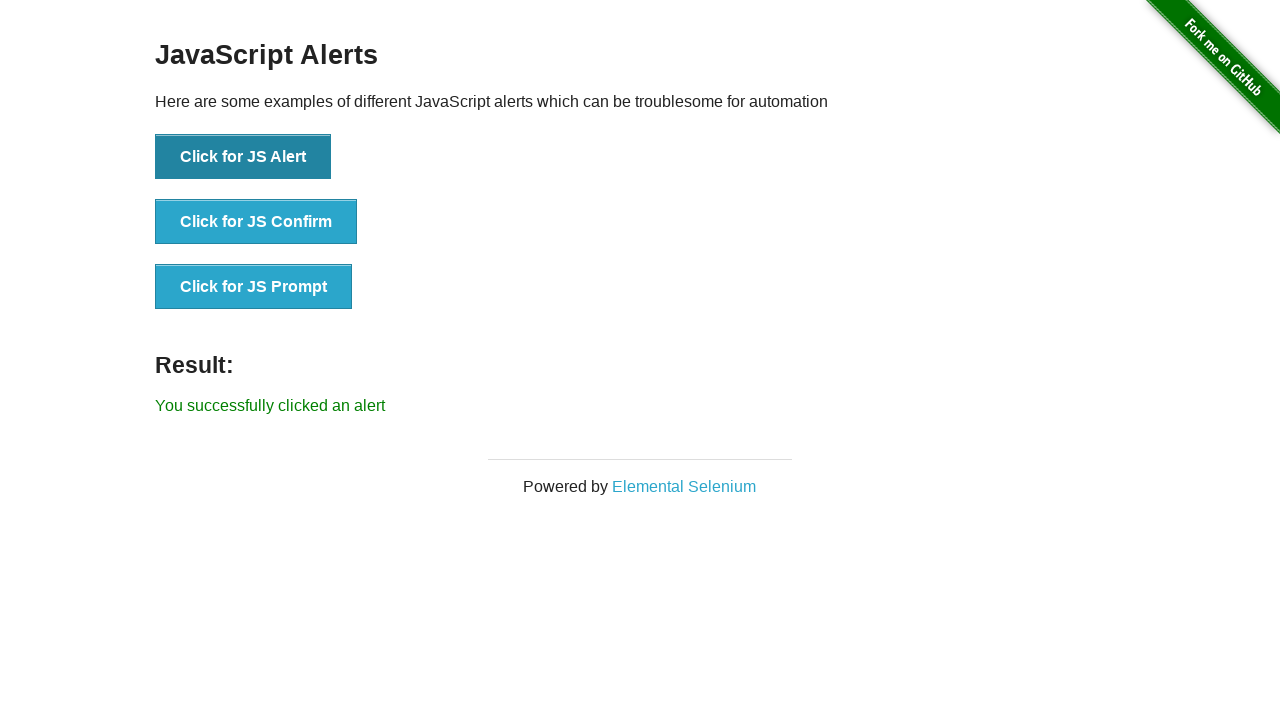